Tests JavaScript confirmation alert handling by clicking a button to trigger a confirmation dialog, accepting the alert, and verifying the result message displays correctly.

Starting URL: http://the-internet.herokuapp.com/javascript_alerts

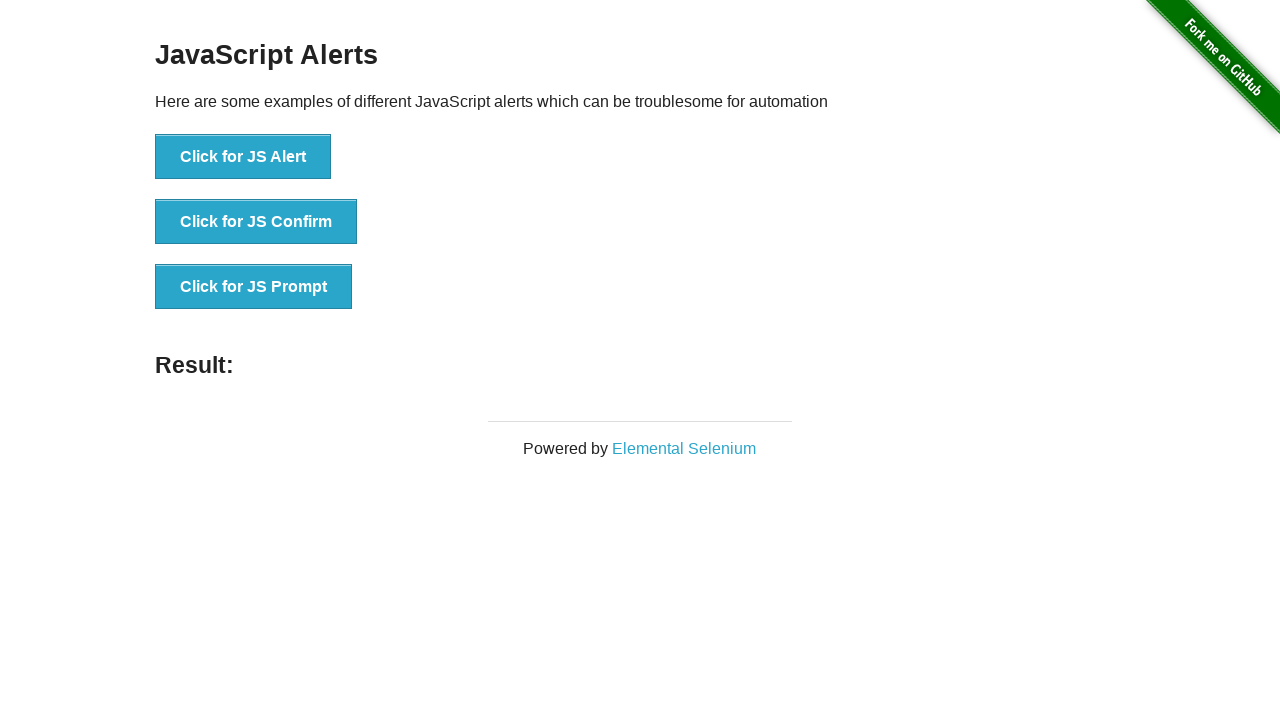

Clicked the second button to trigger JavaScript confirmation alert at (256, 222) on ul > li:nth-child(2) > button
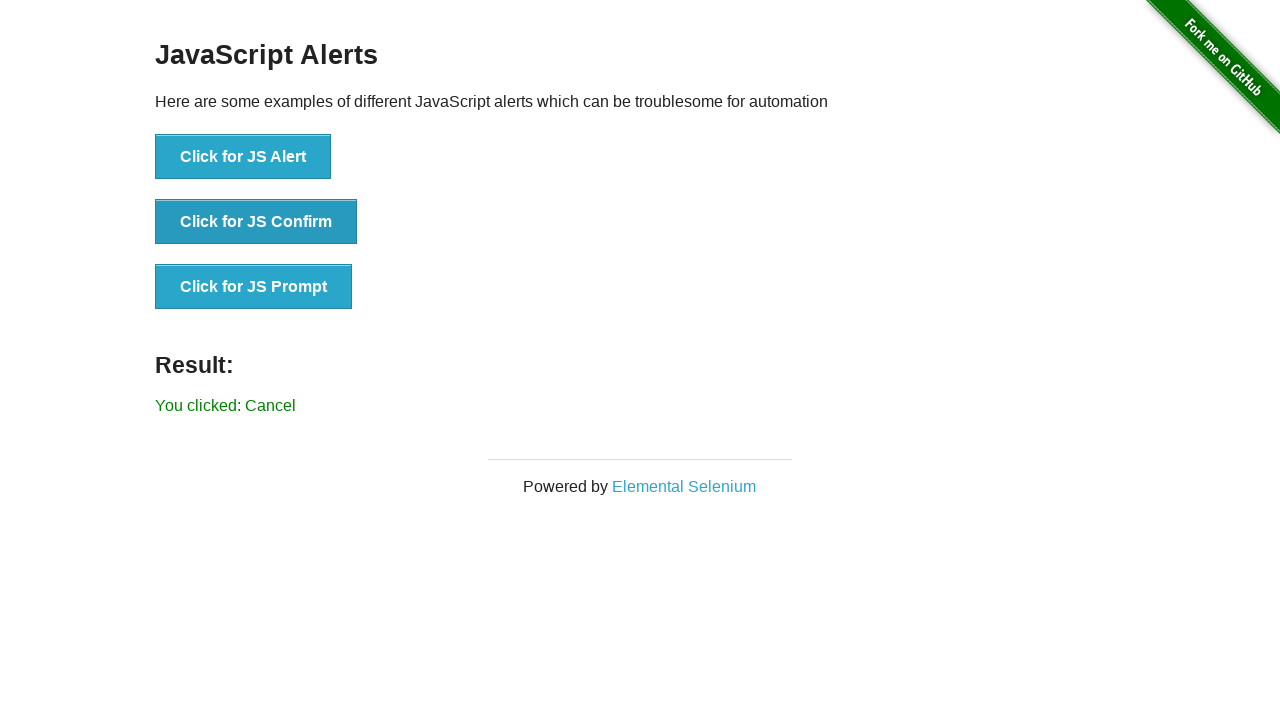

Set up dialog handler to accept confirmation alerts
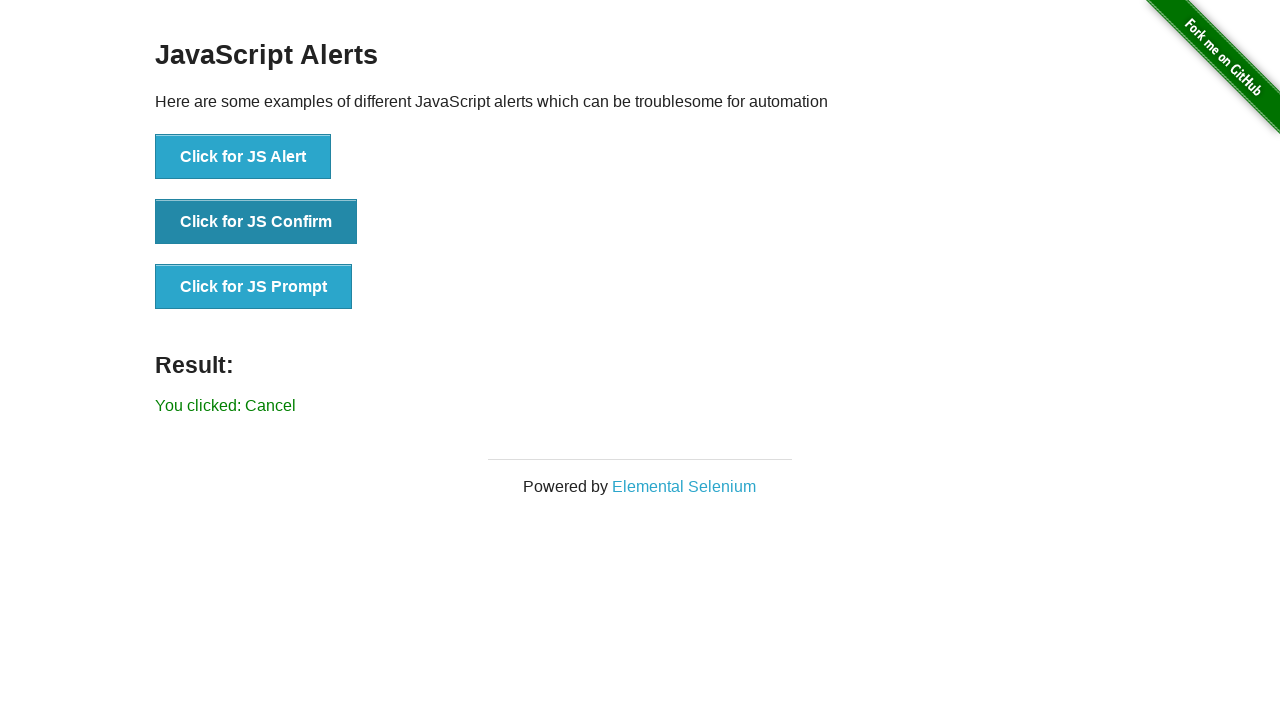

Clicked the second button again to trigger the confirmation dialog at (256, 222) on ul > li:nth-child(2) > button
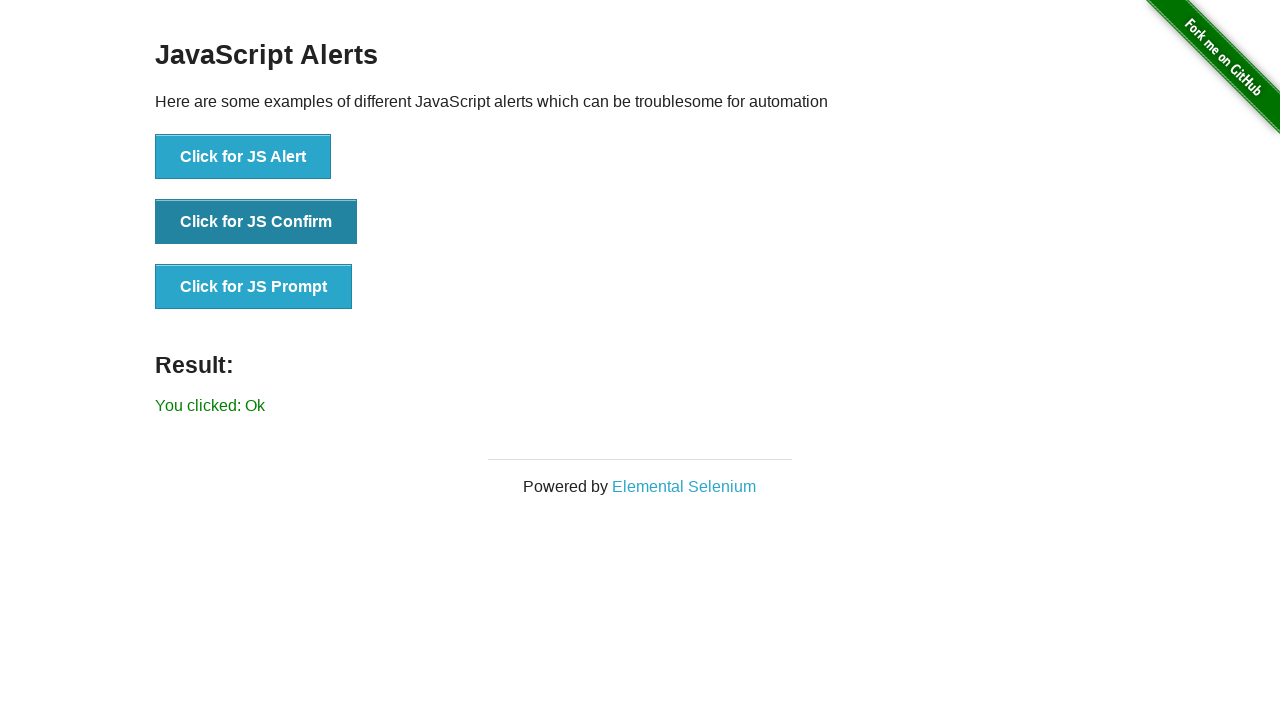

Result element appeared on page
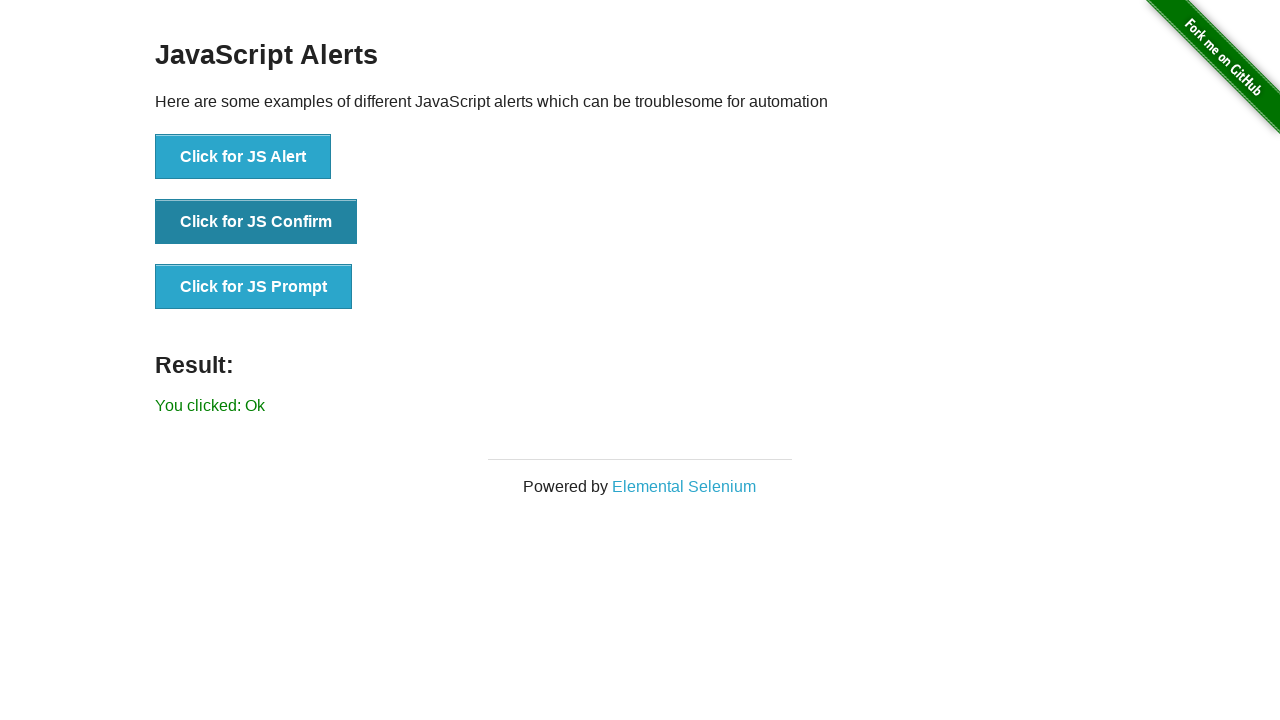

Retrieved result text: 'You clicked: Ok'
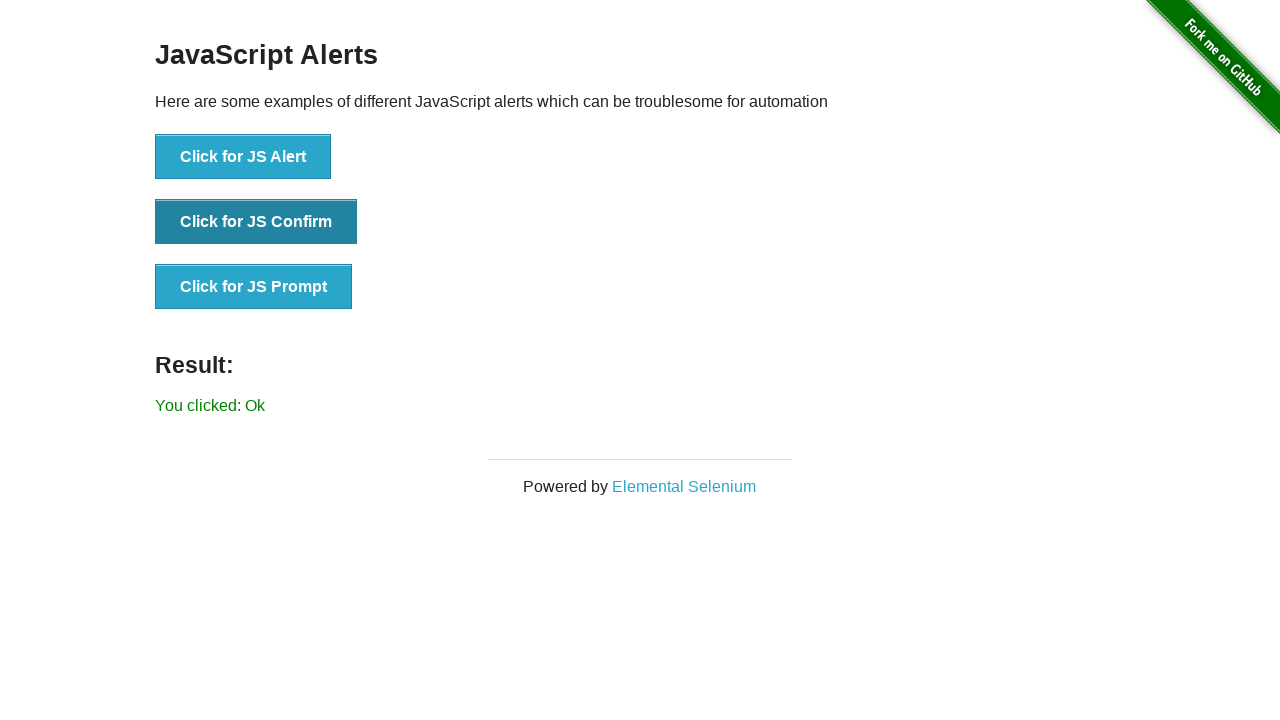

Verified that result message displays 'You clicked: Ok'
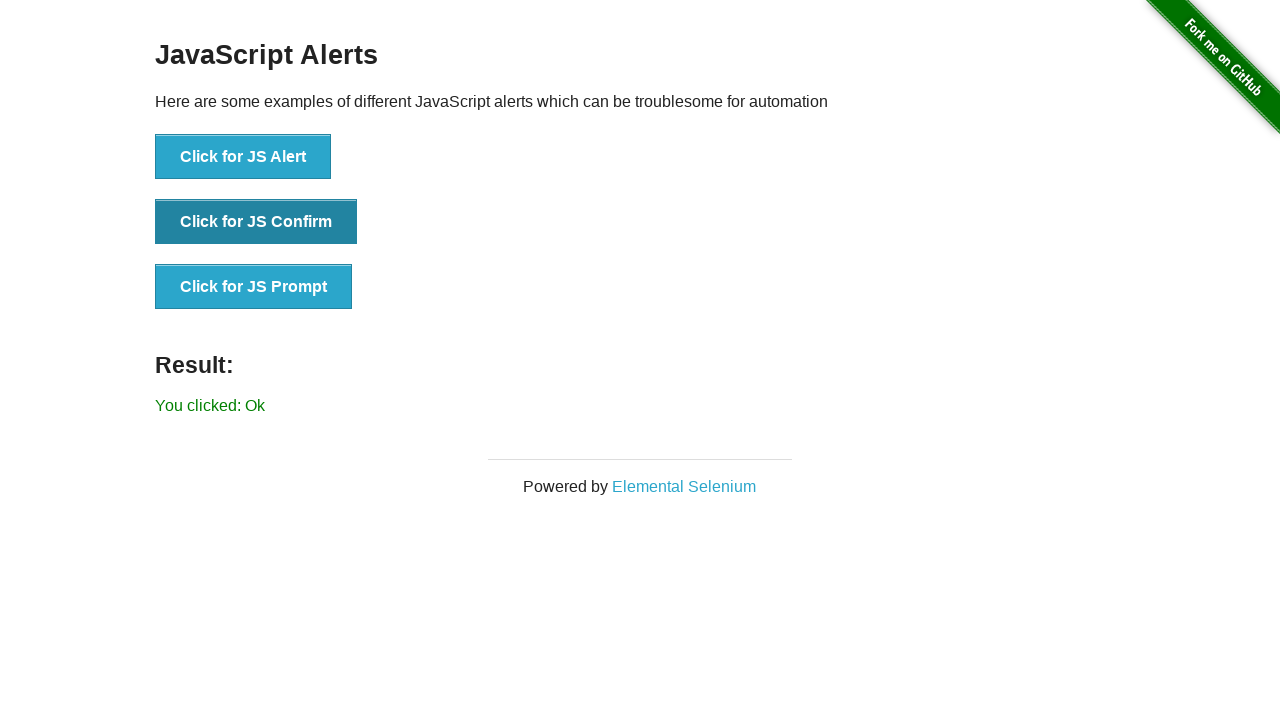

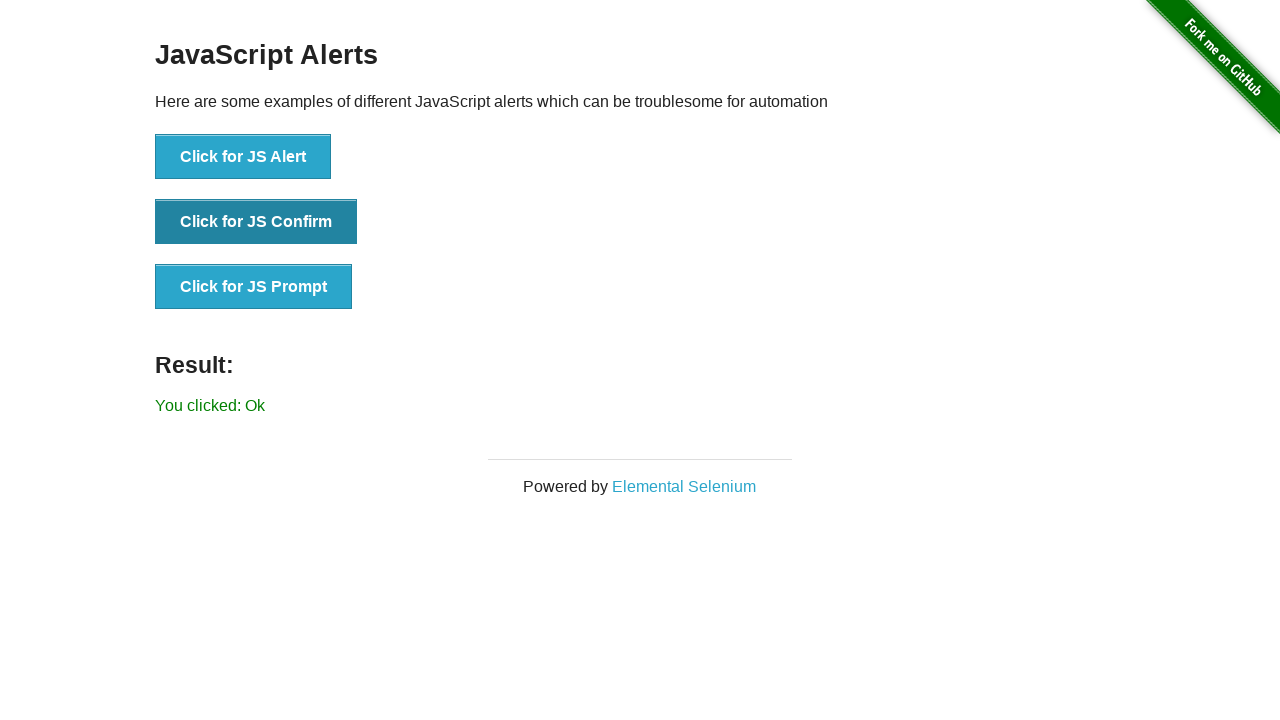